Tests a slow calculator application by setting a delay value, performing a calculation (1 + 4), and verifying the result displays "15" after the calculation completes.

Starting URL: https://bonigarcia.dev/selenium-webdriver-java/slow-calculator.html

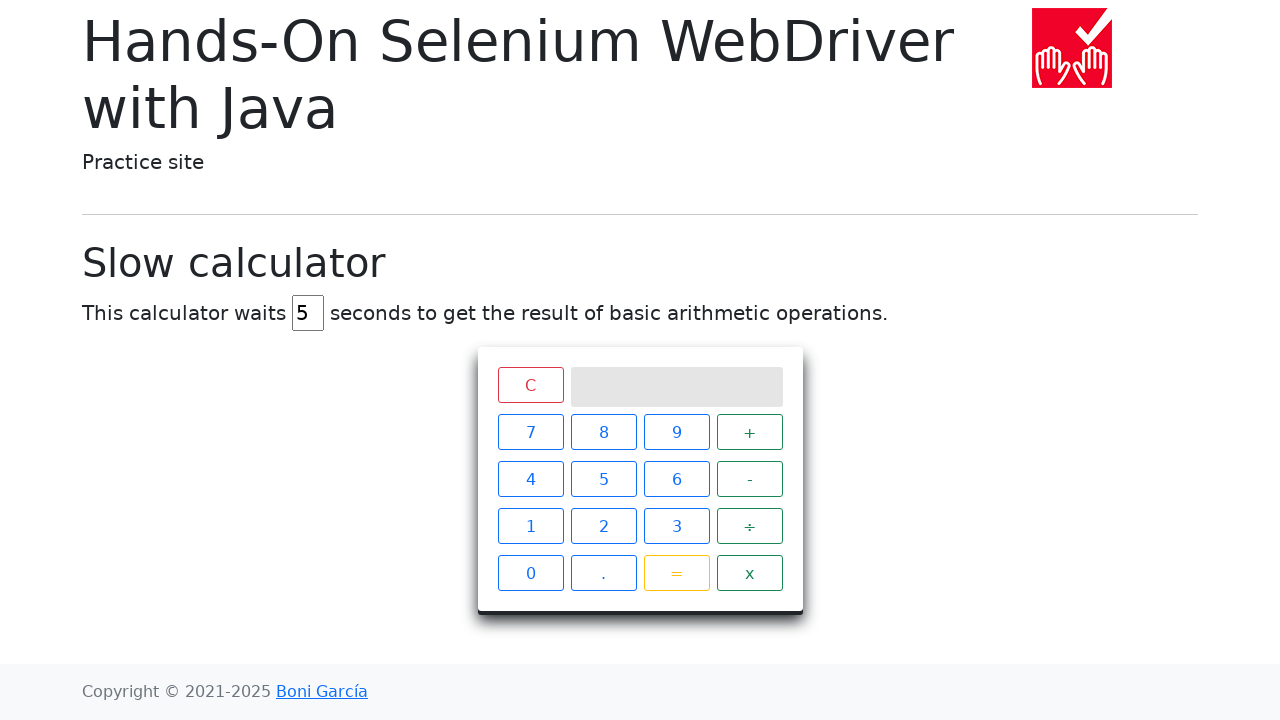

Located delay input field
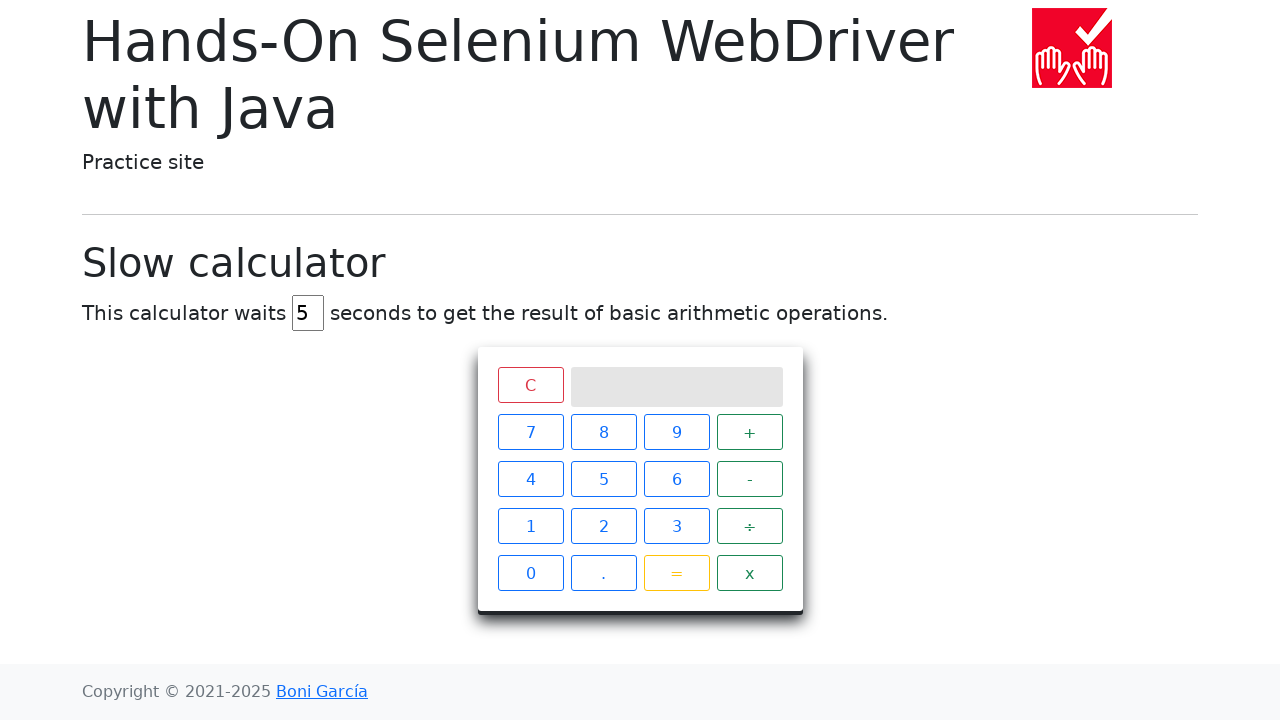

Cleared delay input field on #delay
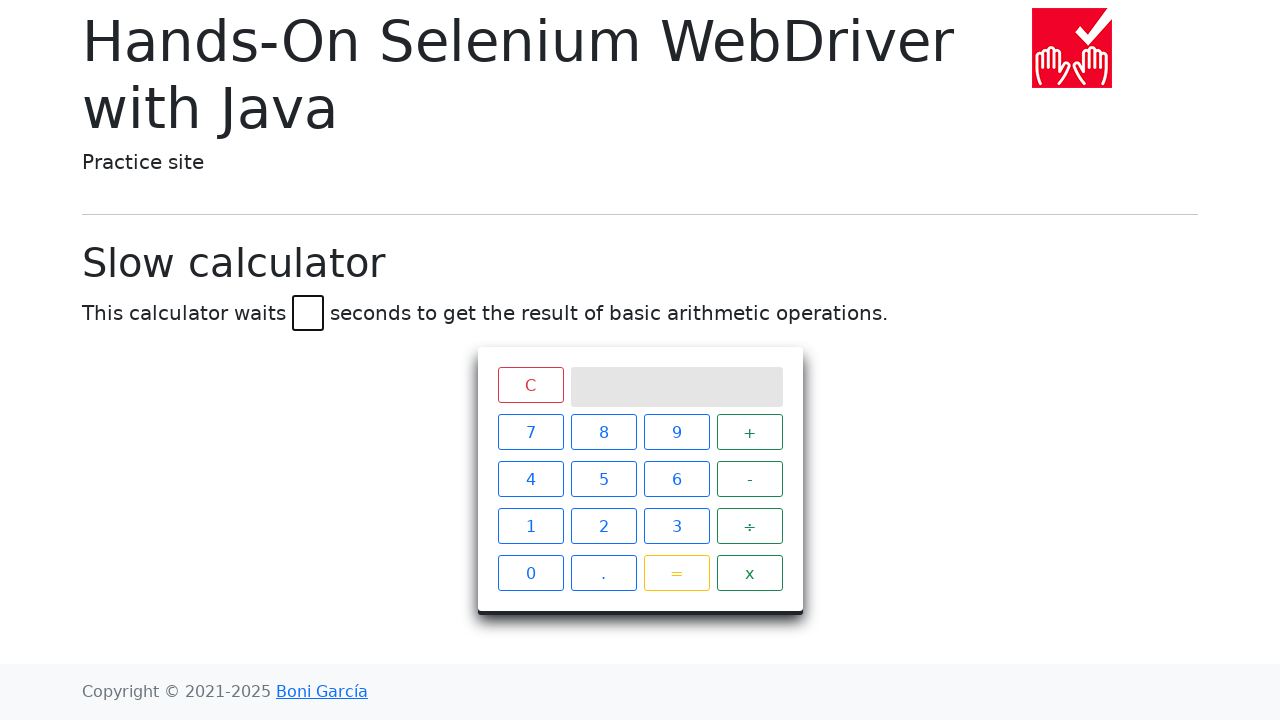

Set delay value to 45 seconds on #delay
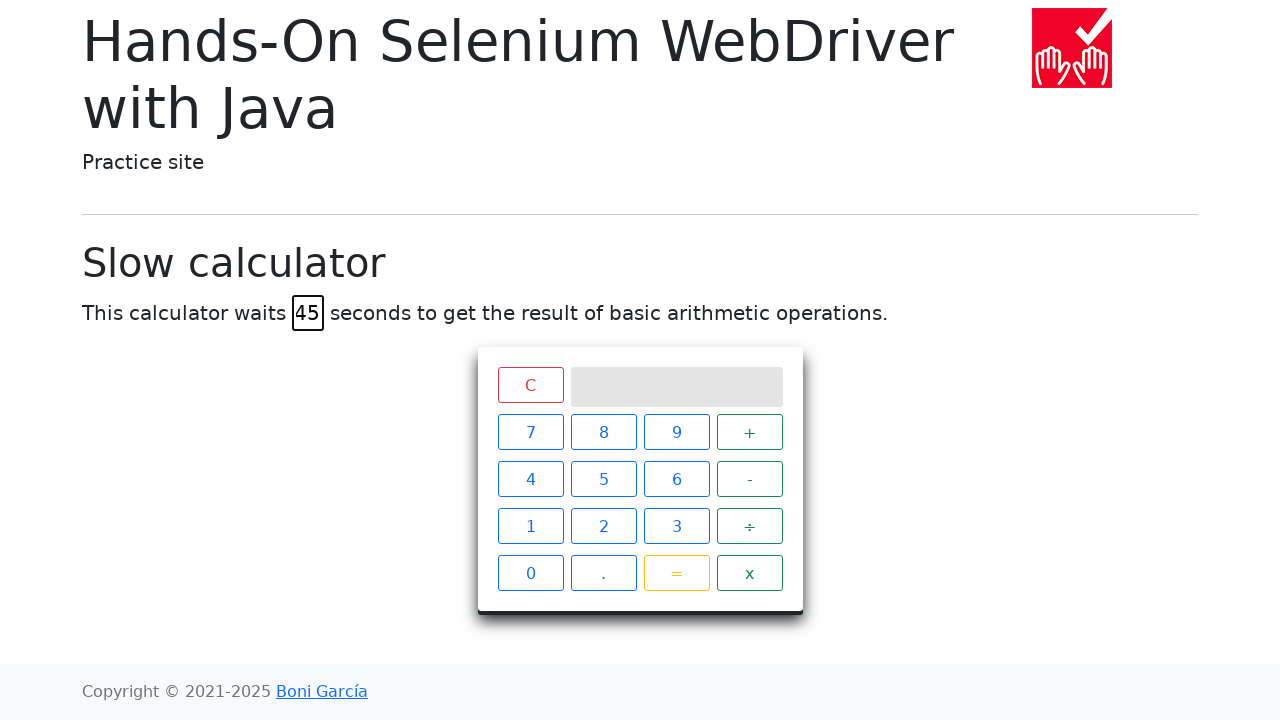

Clicked '1' button on calculator at (530, 432) on xpath=//*[@id="calculator"]/div[2]/span[1]
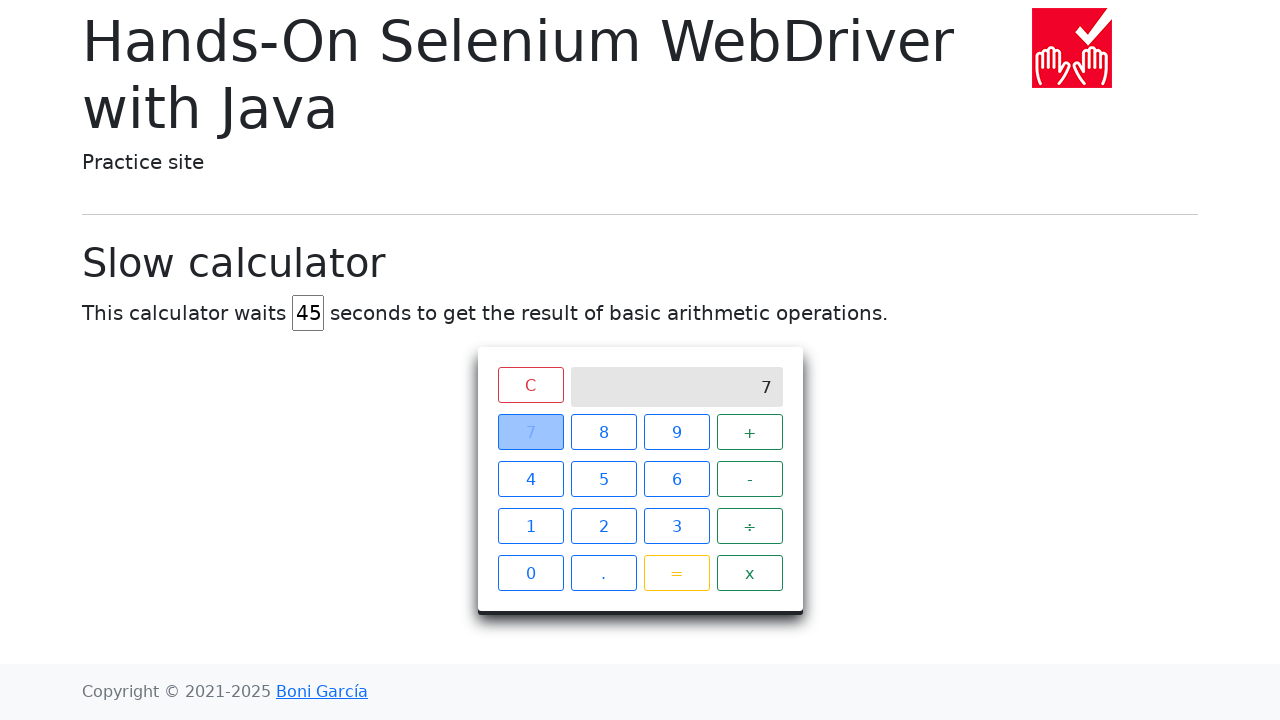

Clicked '+' button on calculator at (750, 432) on xpath=//*[@id="calculator"]/div[2]/span[4]
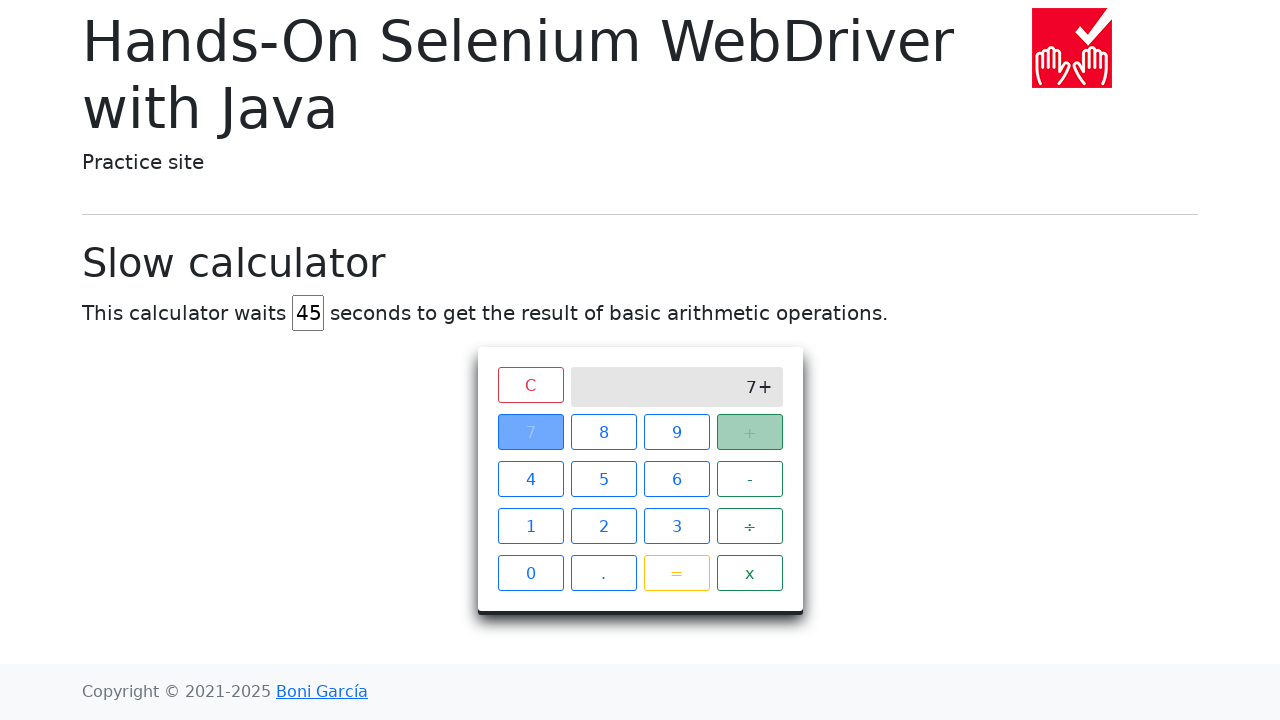

Clicked '4' button on calculator at (604, 432) on xpath=//*[@id="calculator"]/div[2]/span[2]
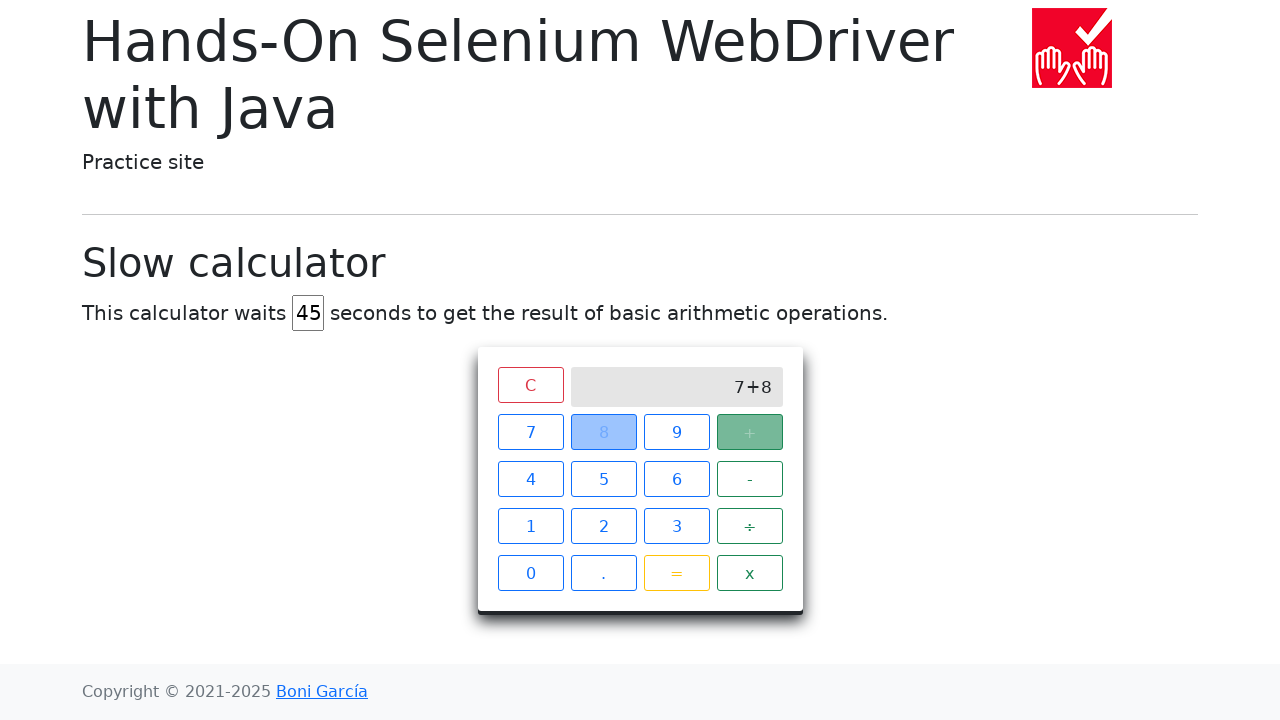

Clicked '=' button to execute calculation at (676, 573) on xpath=//*[@id="calculator"]/div[2]/span[15]
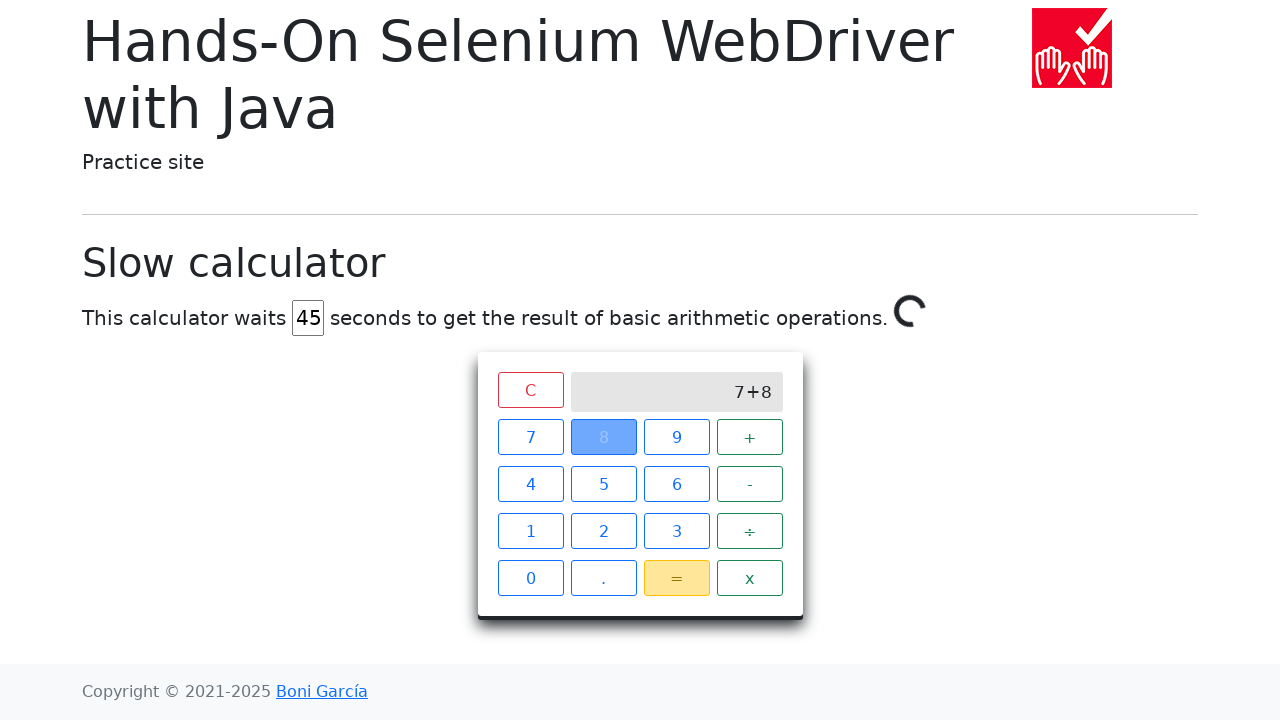

Waited for calculator to complete 1 + 4 calculation and display result '15'
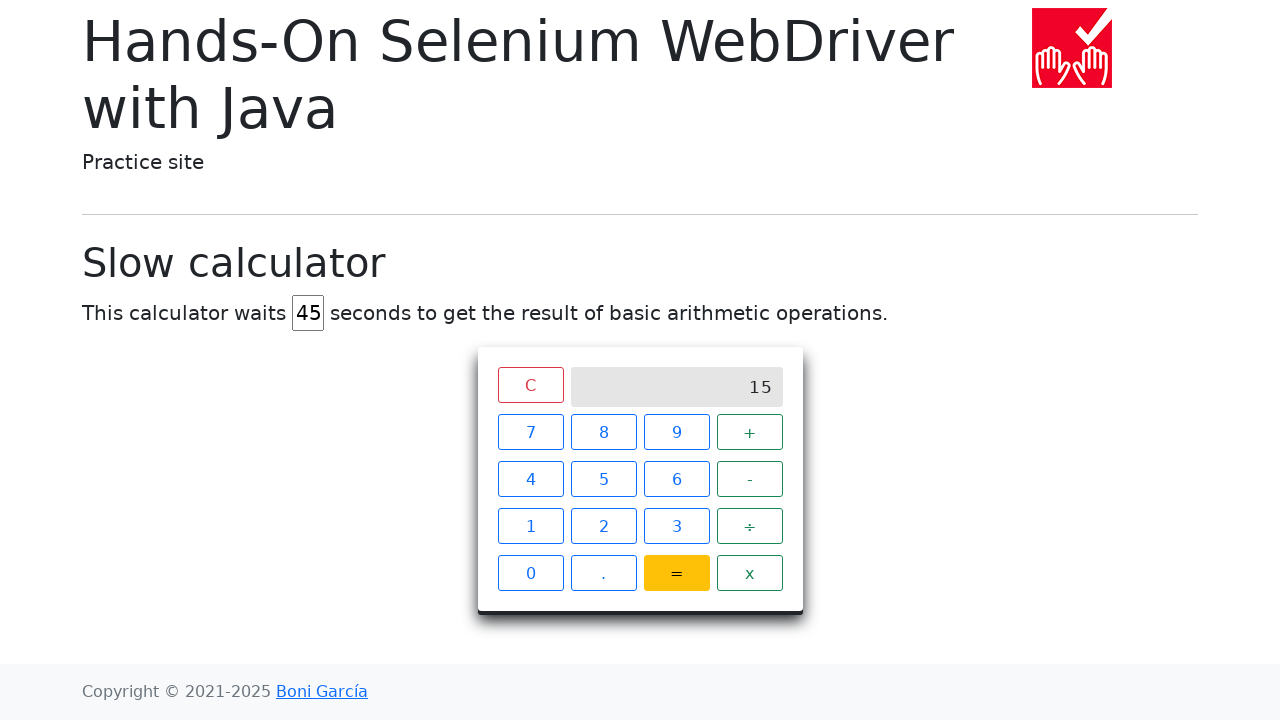

Located calculator result screen
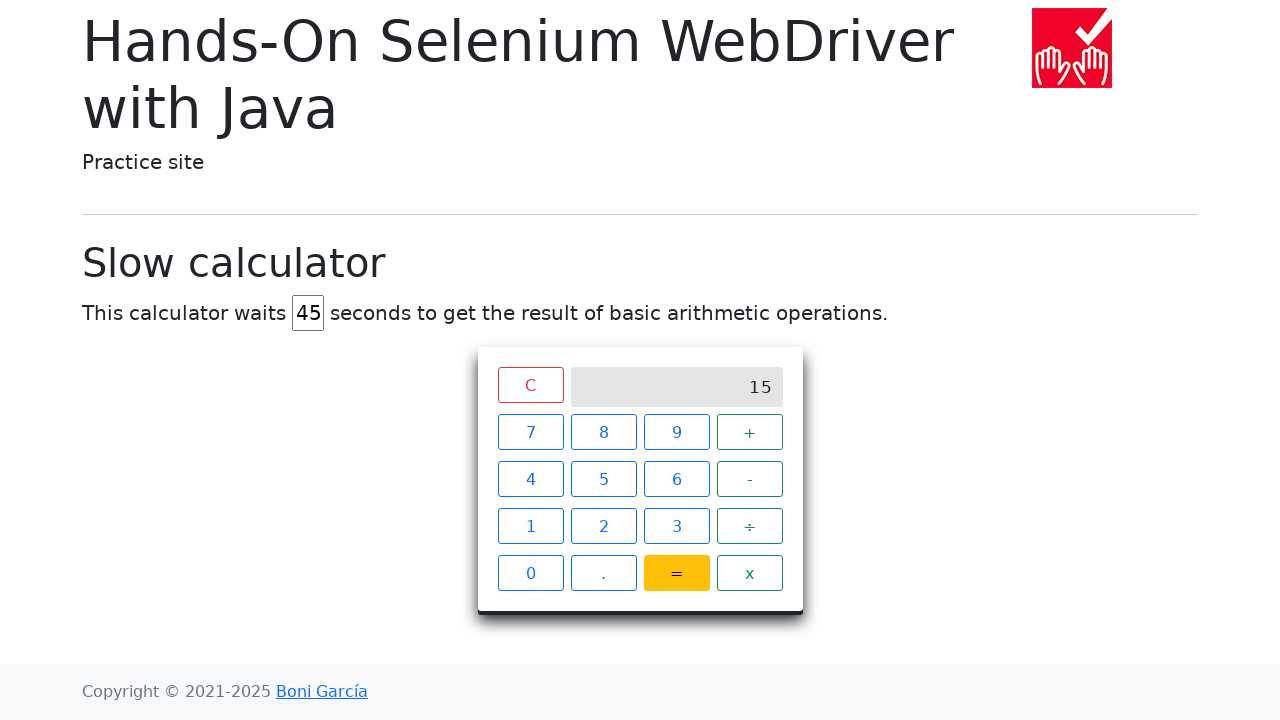

Verified calculator result is '15'
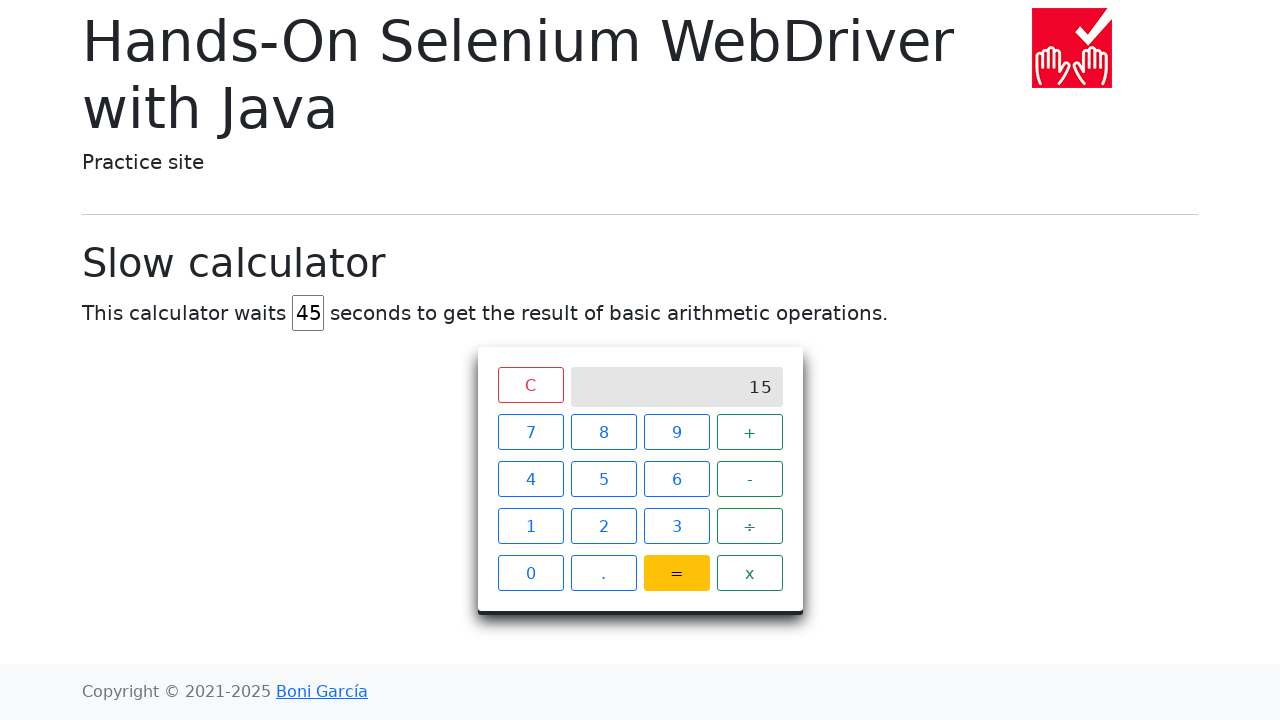

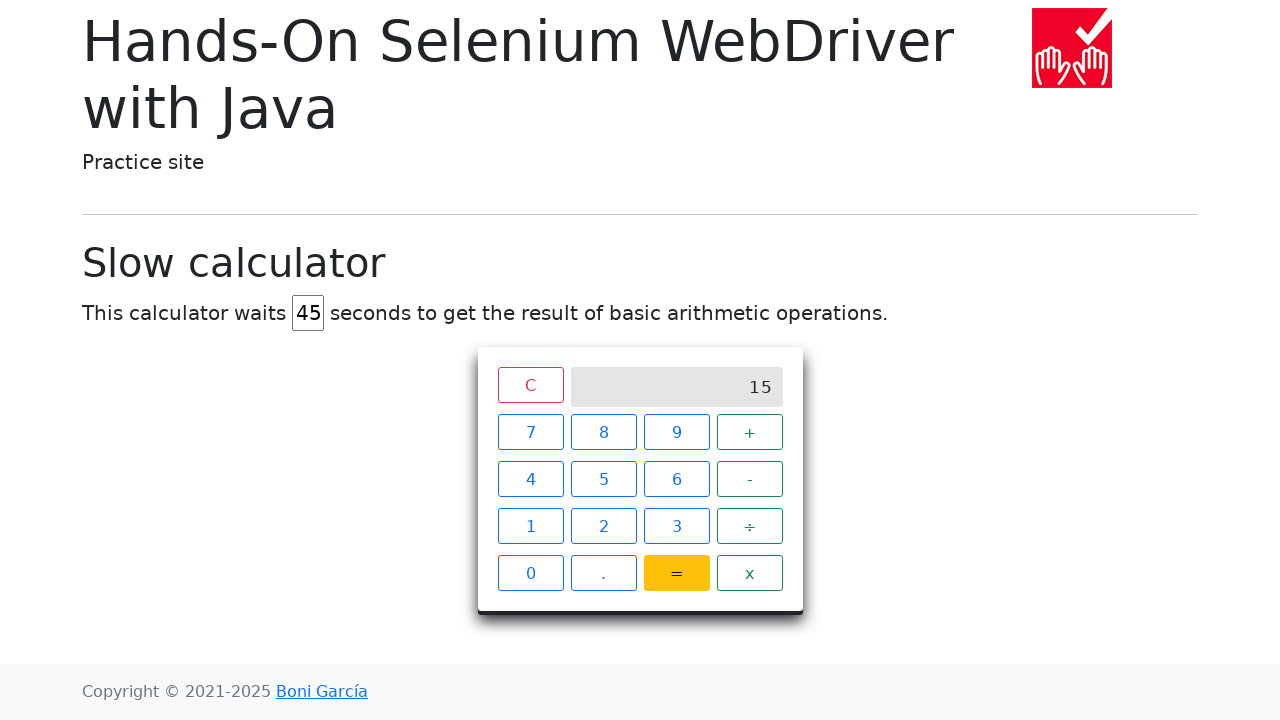